Tests the triangle calculator with a very large side value to check boundary handling

Starting URL: https://www.calculator.net/triangle-calculator.html

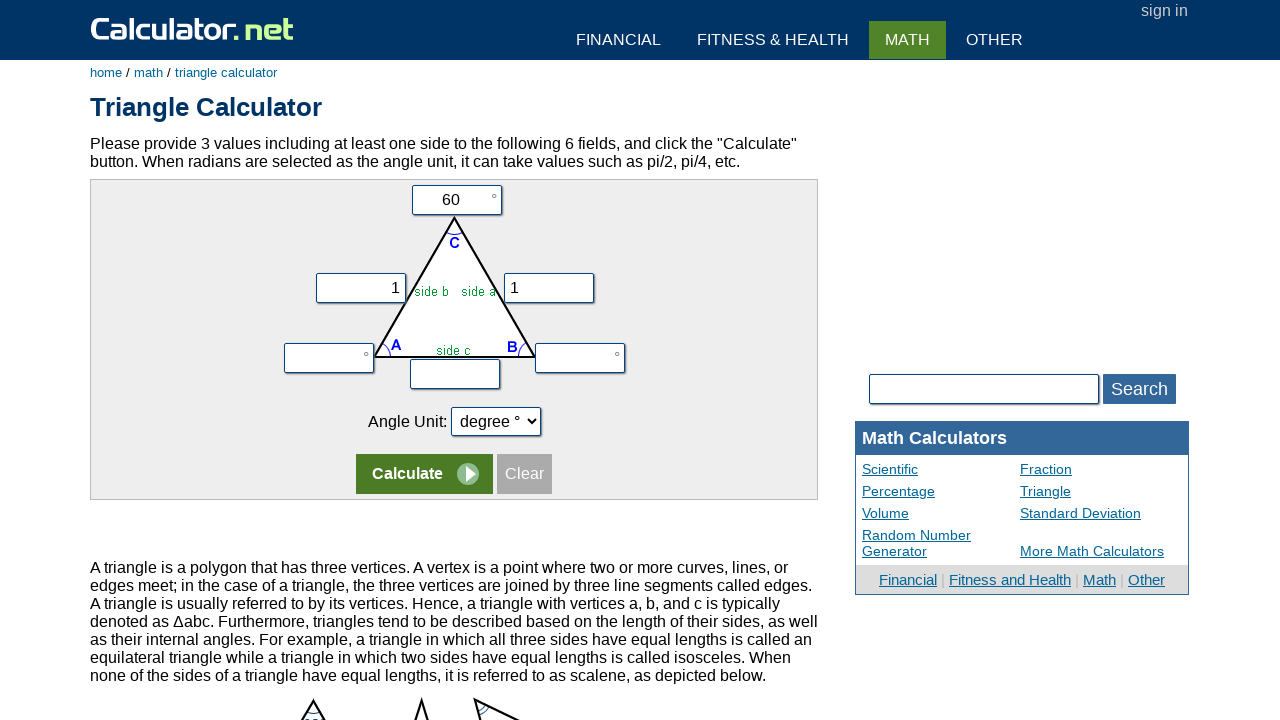

Clicked side a input field at (360, 288) on input[name='vx']
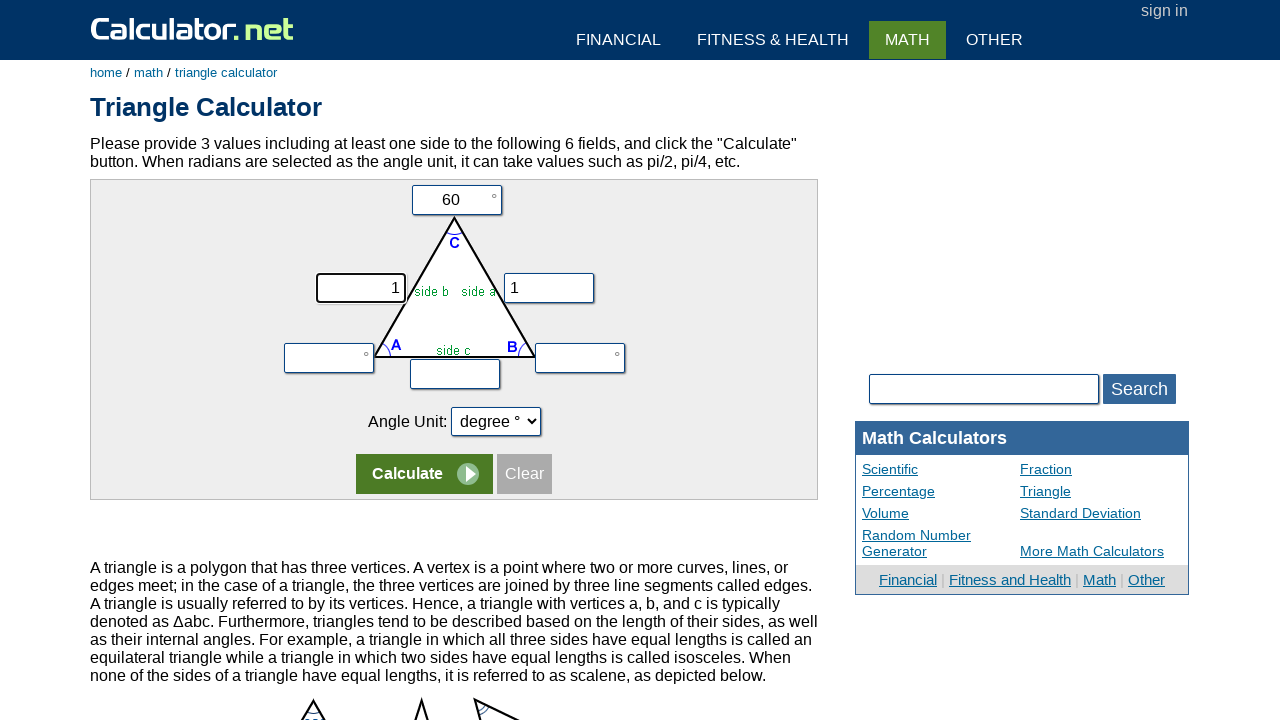

Filled side a with very large number 12345678901234567890 to test boundary handling on input[name='vx']
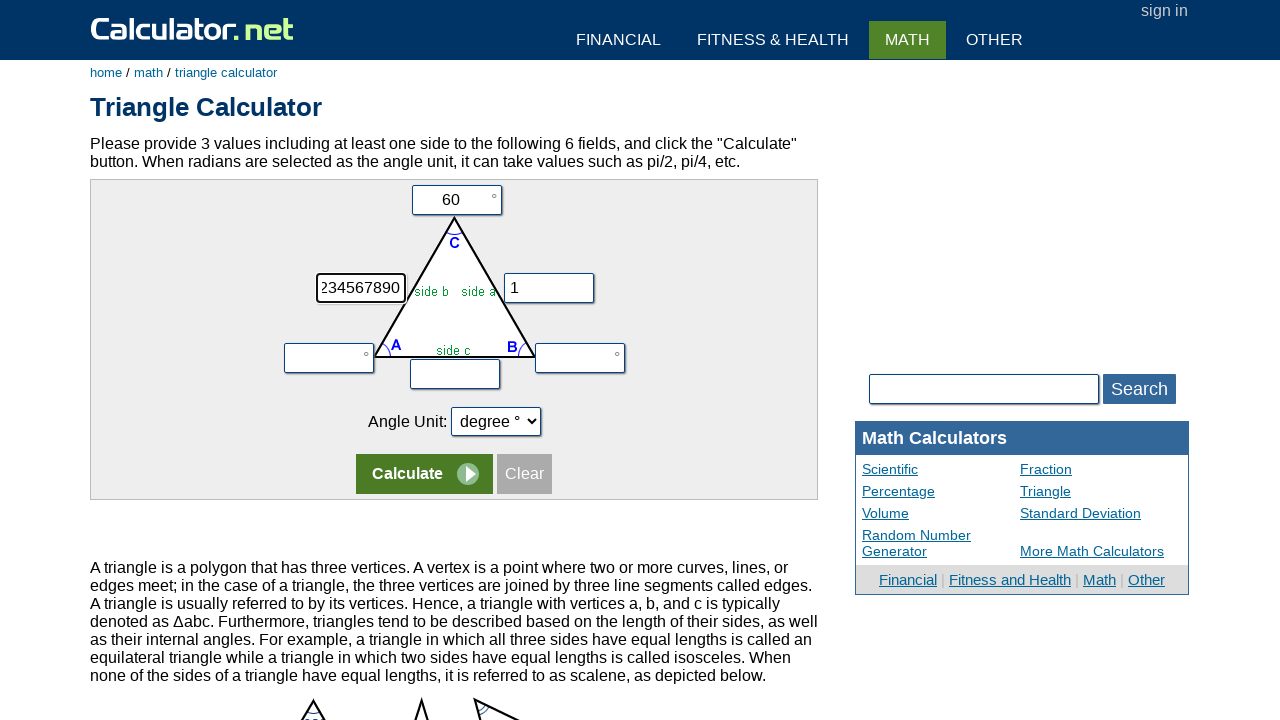

Clicked calculate button at (424, 474) on tr:nth-child(5) input
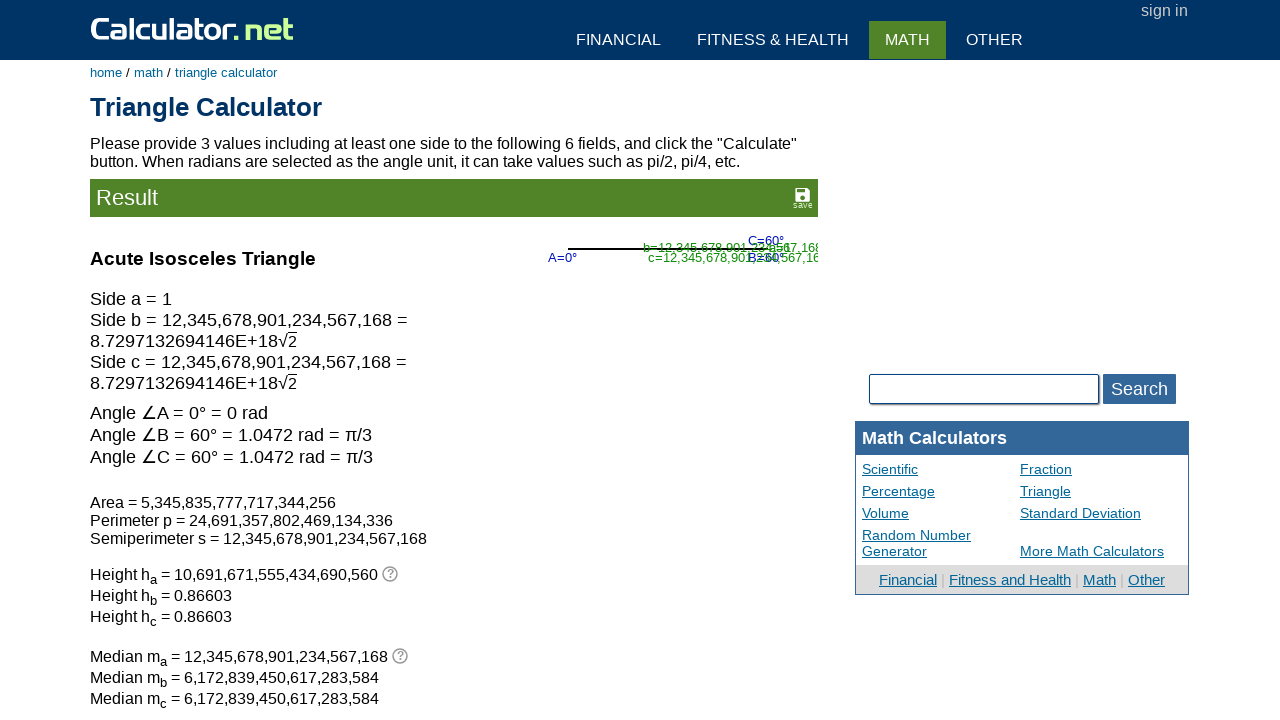

Result loaded and h2result element appeared
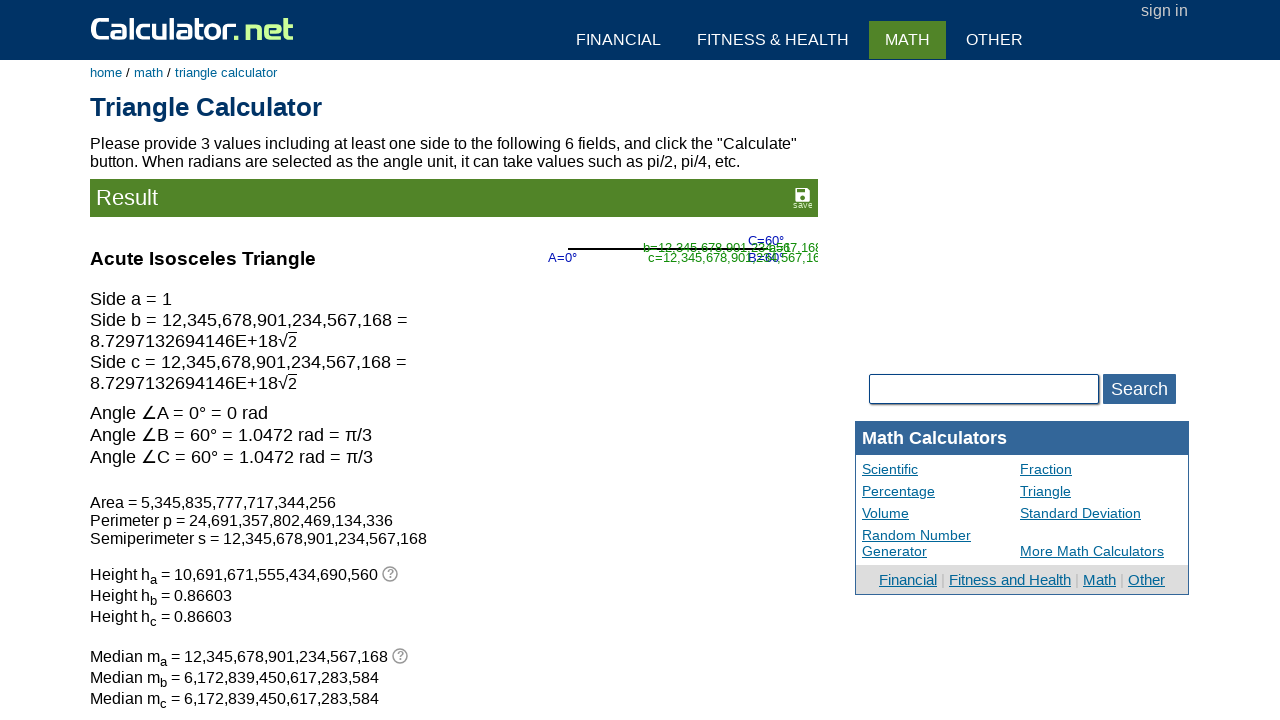

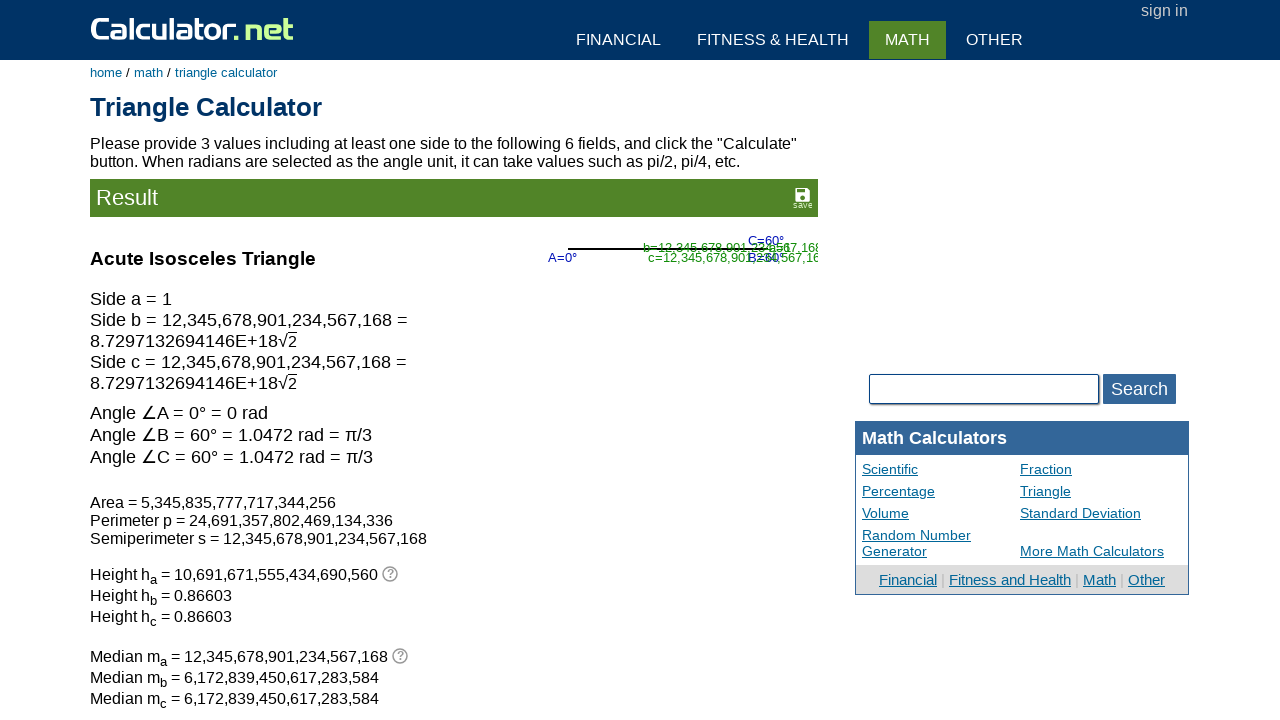